Tests the Google Scholar Productivity Search Engine by searching for an author name and verifying results are returned

Starting URL: https://scholar.ipeirotis.org/

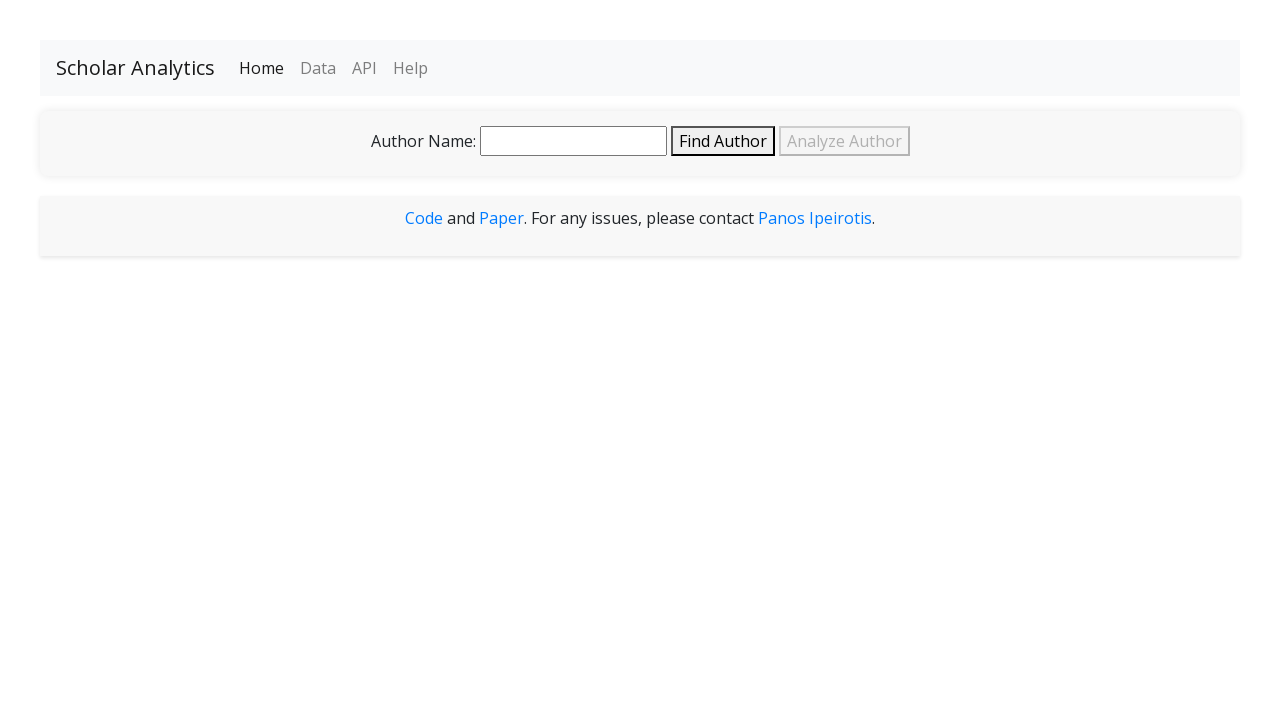

Filled author name search field with 'Albert Einstein' on input[name='author_name']
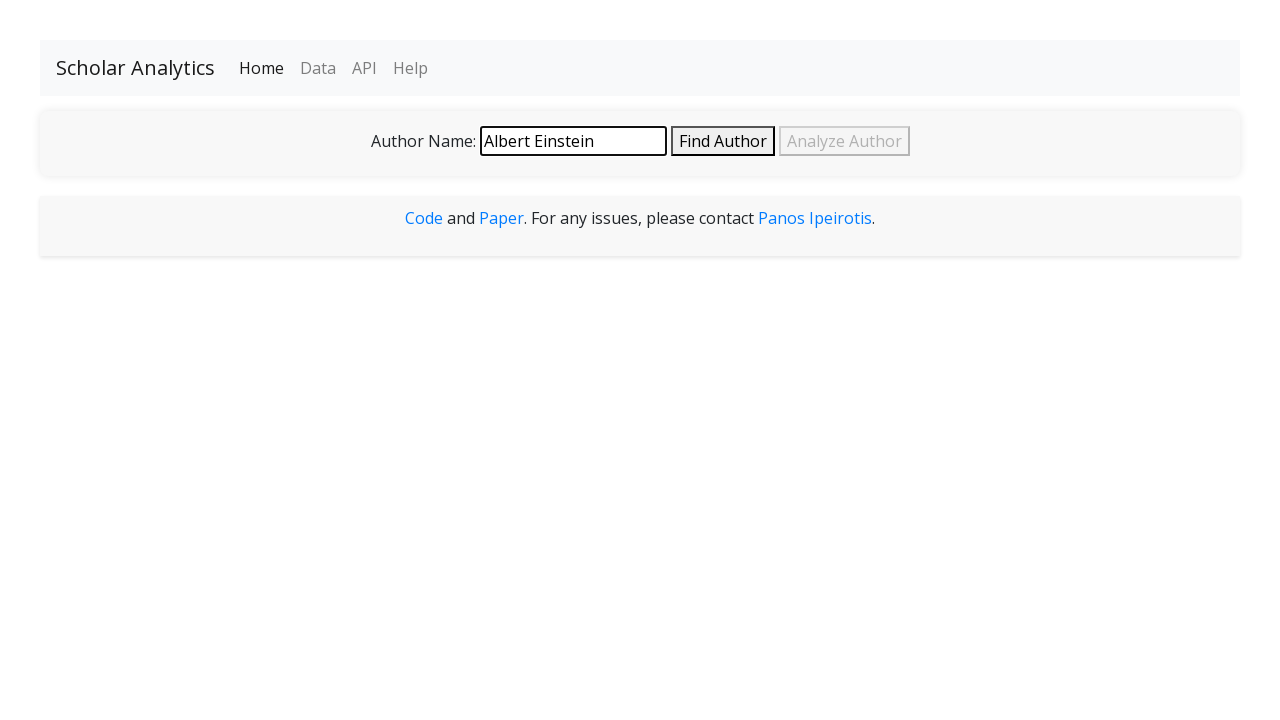

Pressed Enter to submit author search on input[name='author_name']
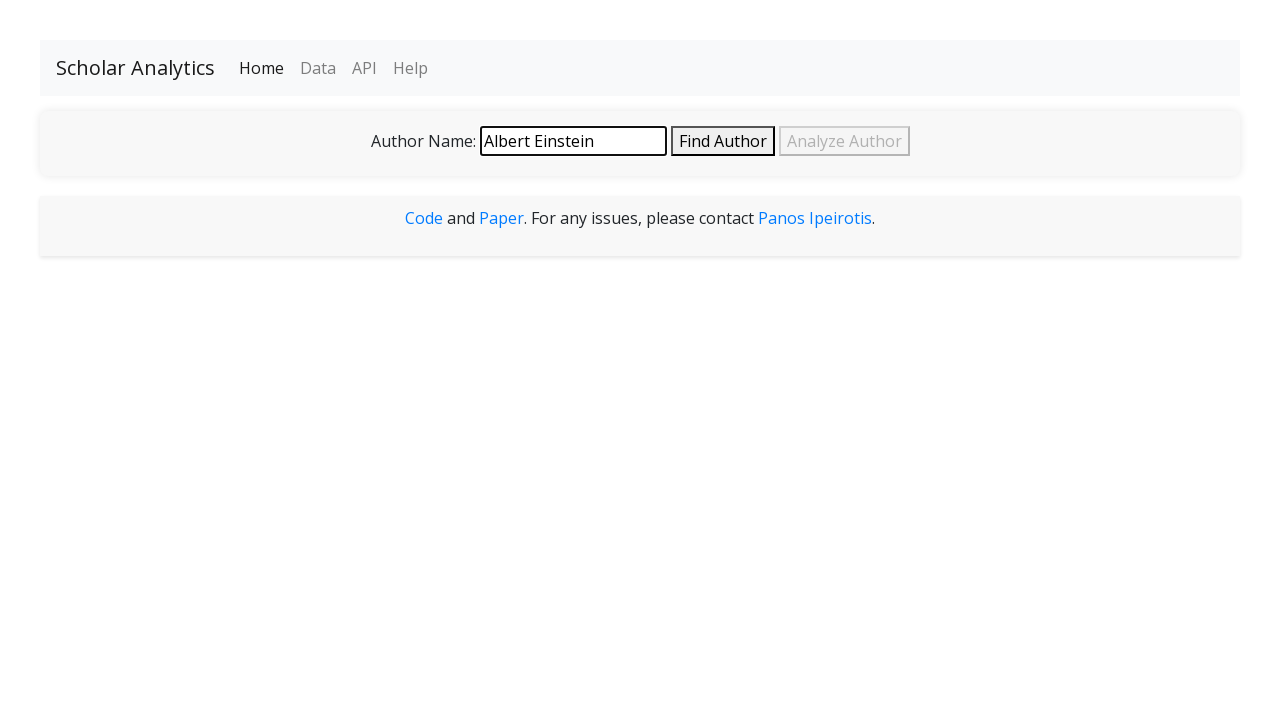

Waited for search results to load (networkidle state reached)
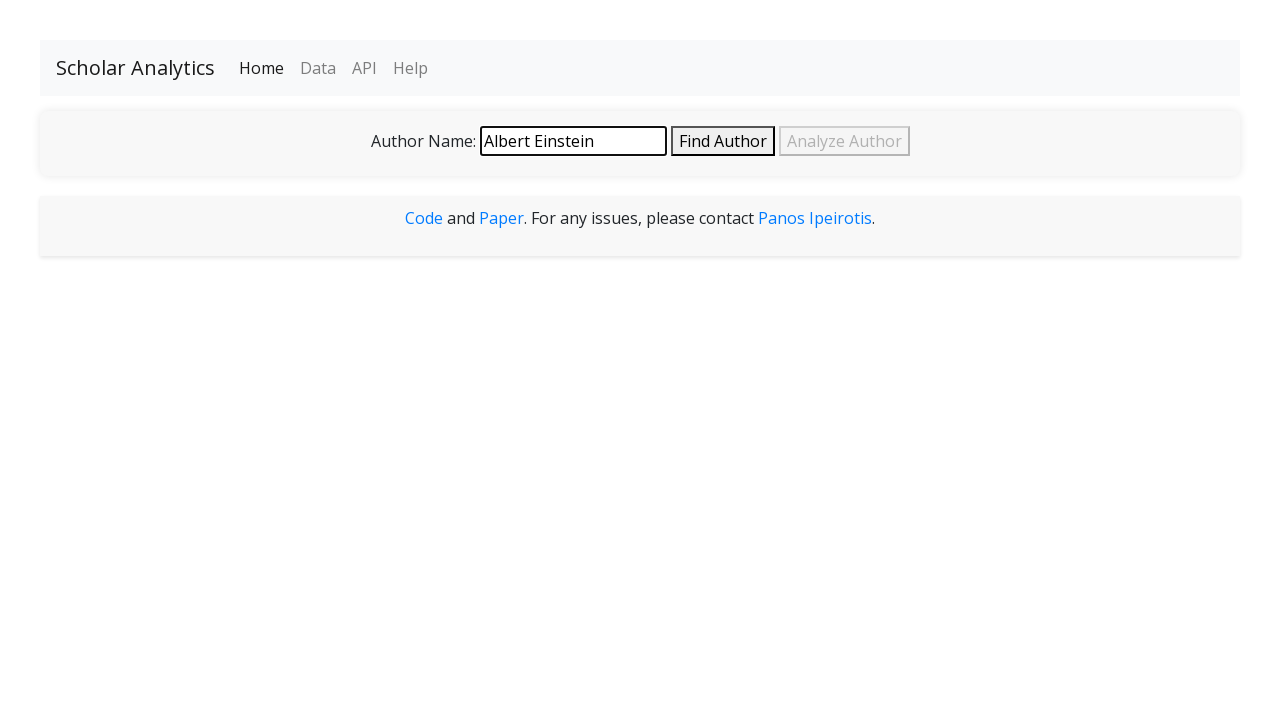

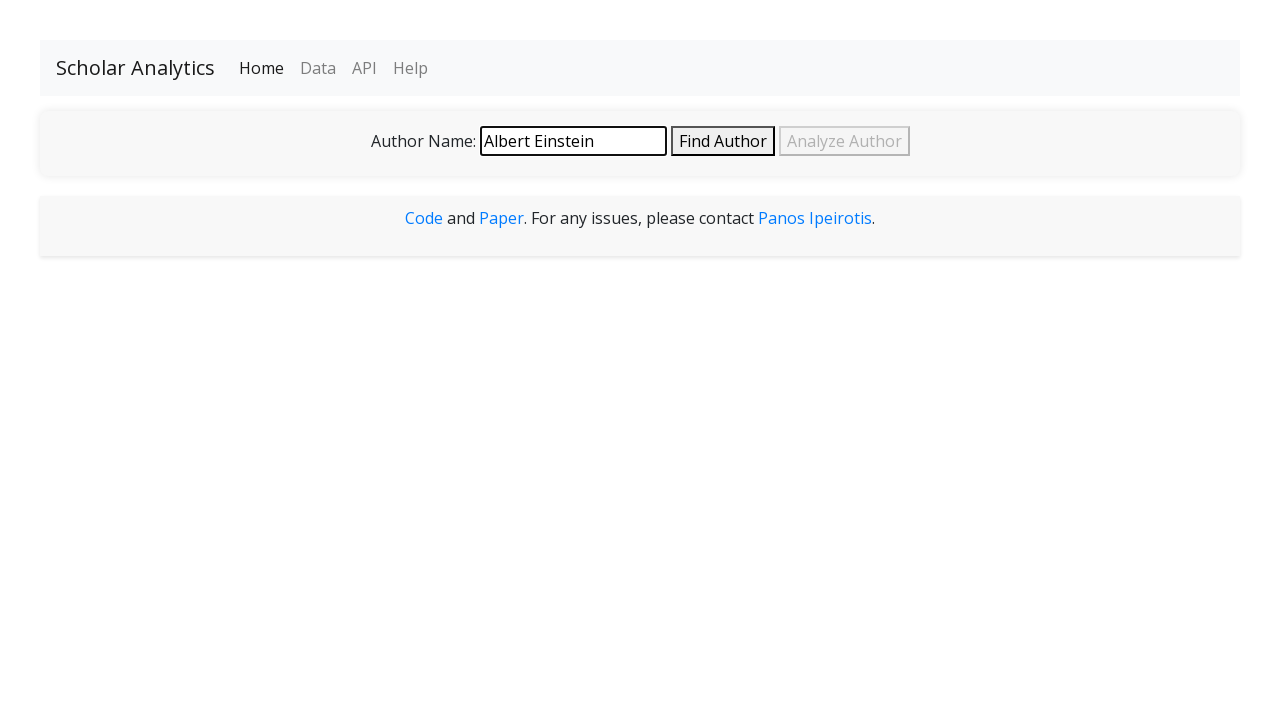